Navigates to the Demoblaze homepage and verifies the page loads successfully

Starting URL: https://www.demoblaze.com/index.html

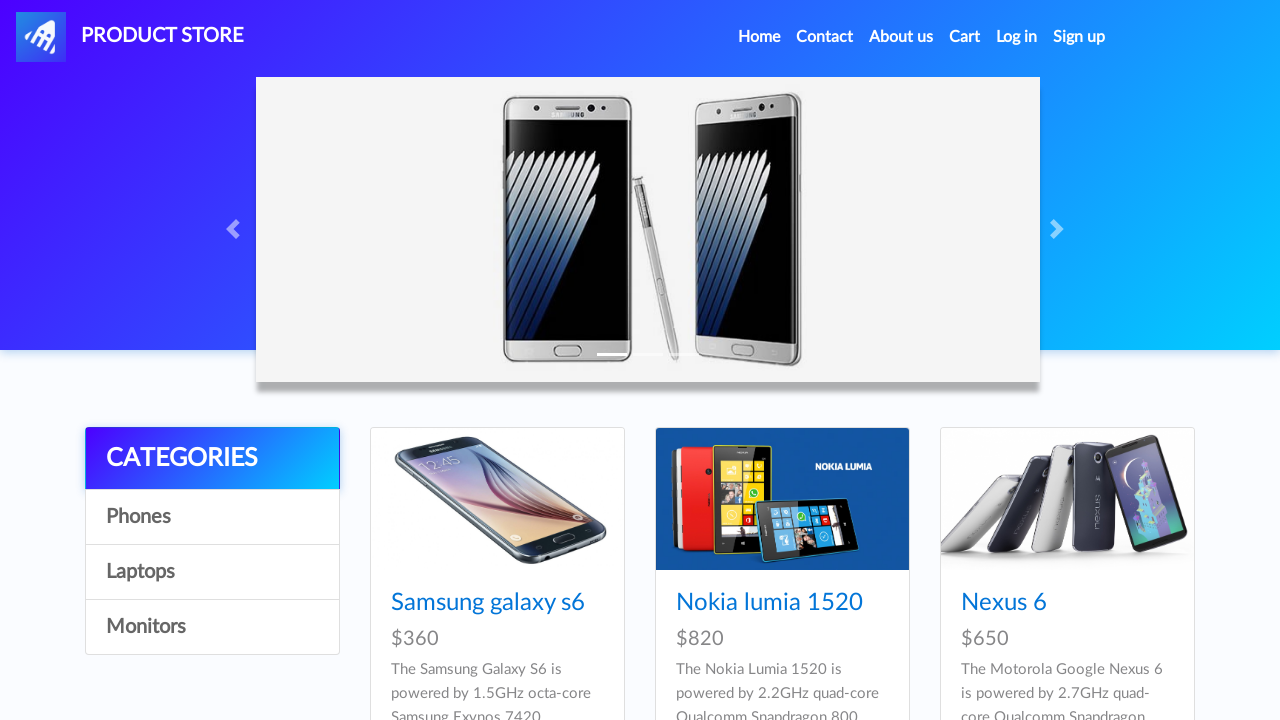

Navigated to Demoblaze homepage
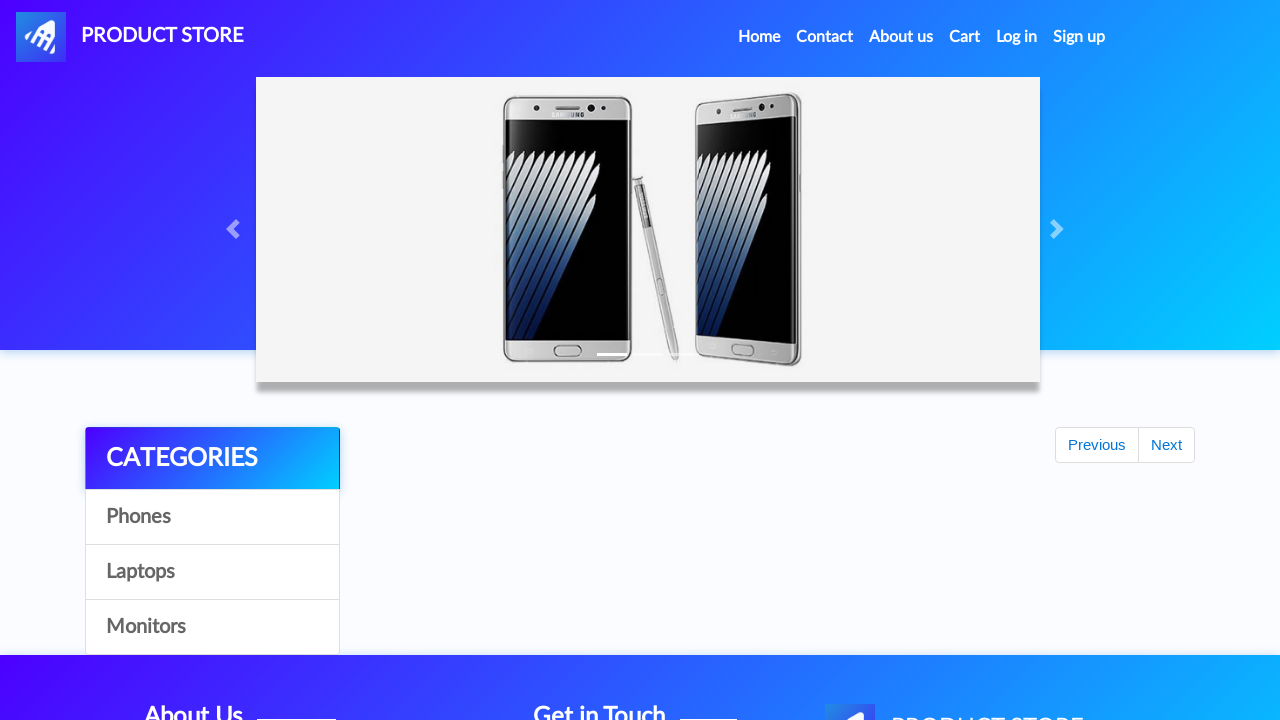

Page DOM content loaded successfully
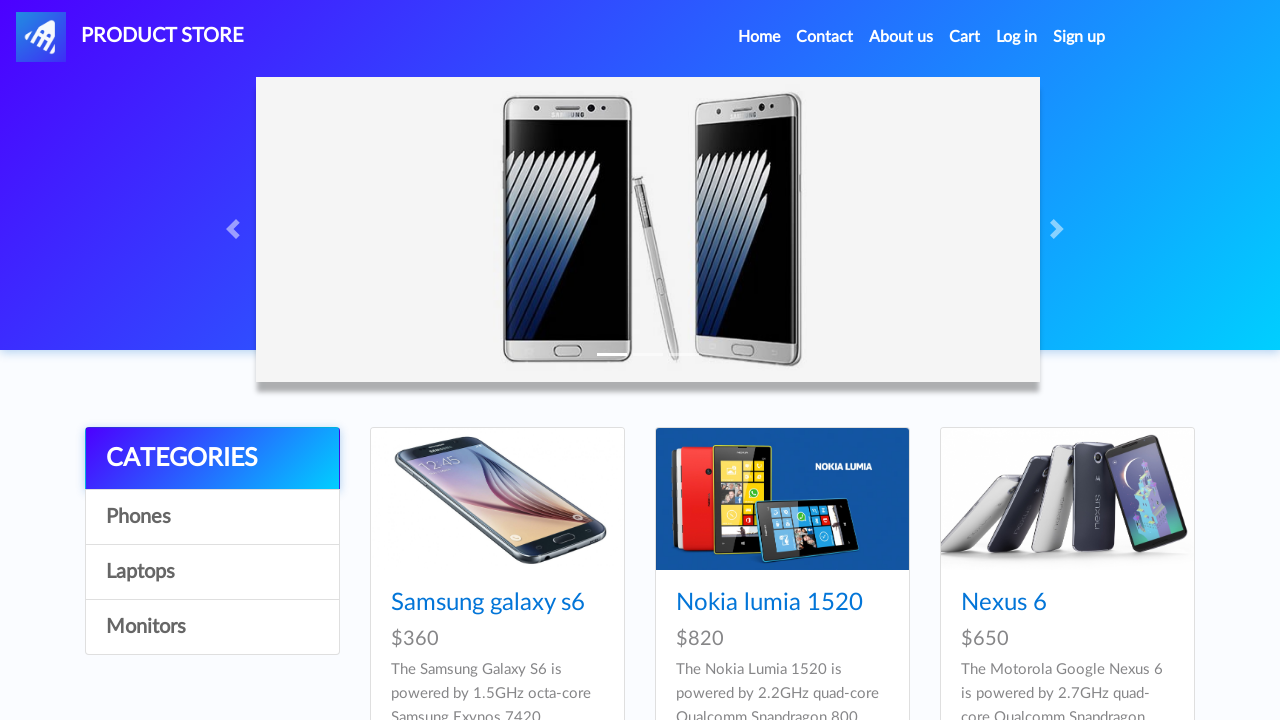

Verified page has a title
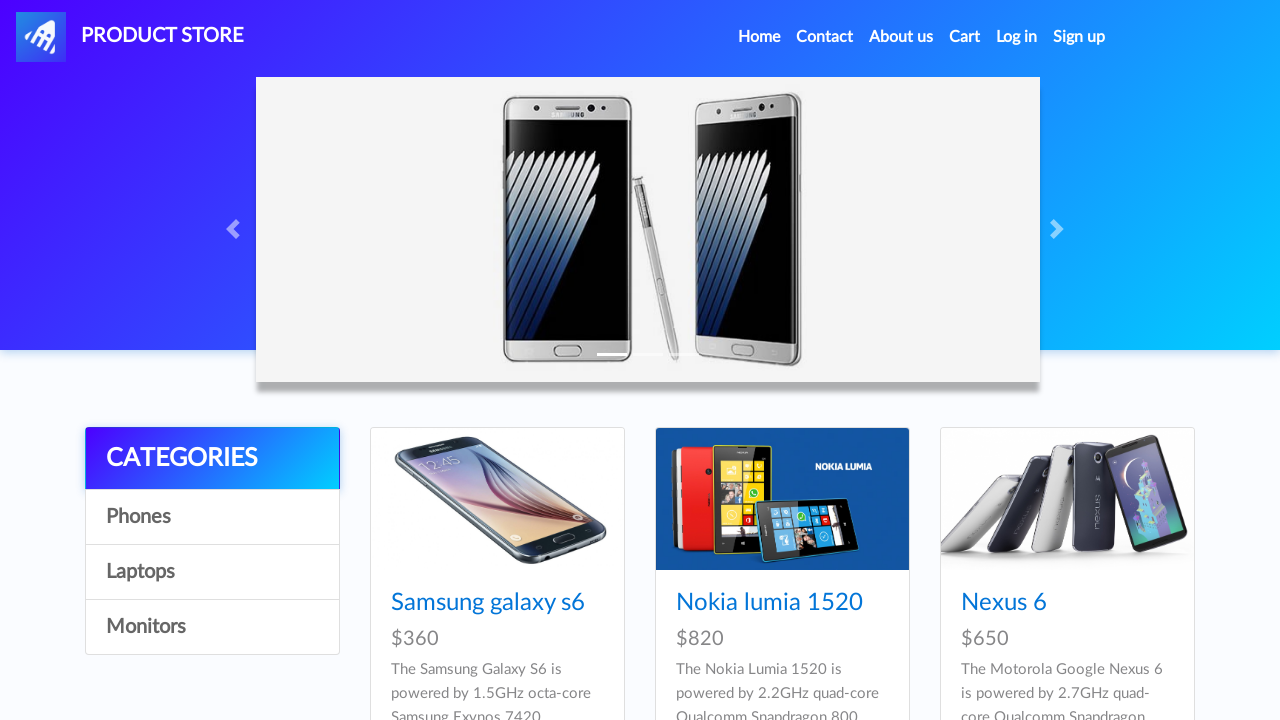

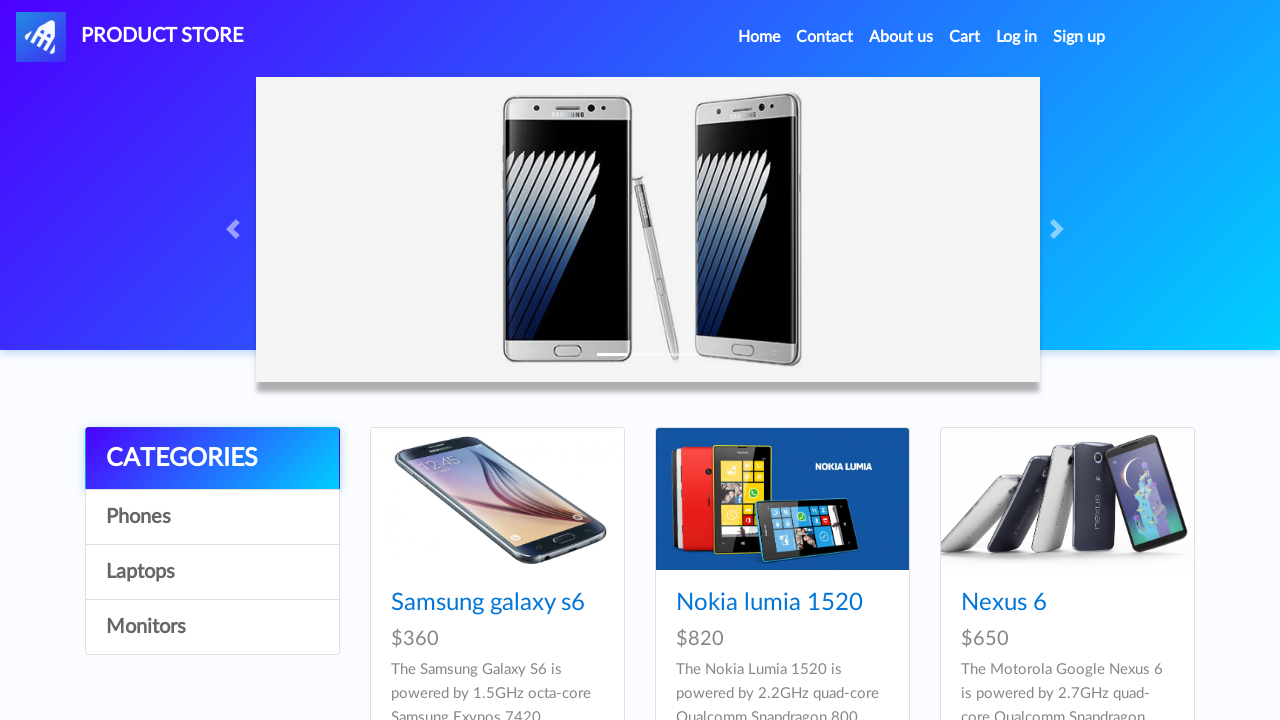